Tests state dropdown selection by selecting multiple states (Illinois, Virginia, California) using different selection methods and verifies the final selection is California

Starting URL: https://practice.cydeo.com/dropdown

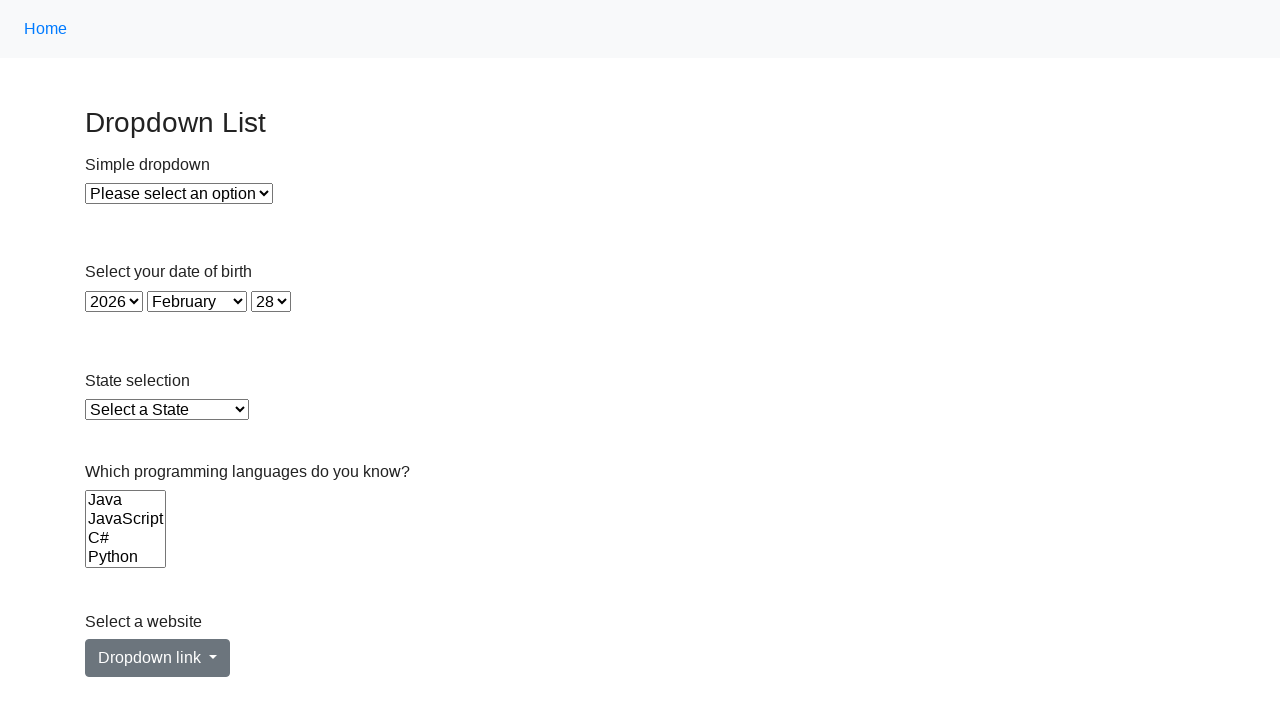

Selected Illinois from state dropdown by visible text on select#state
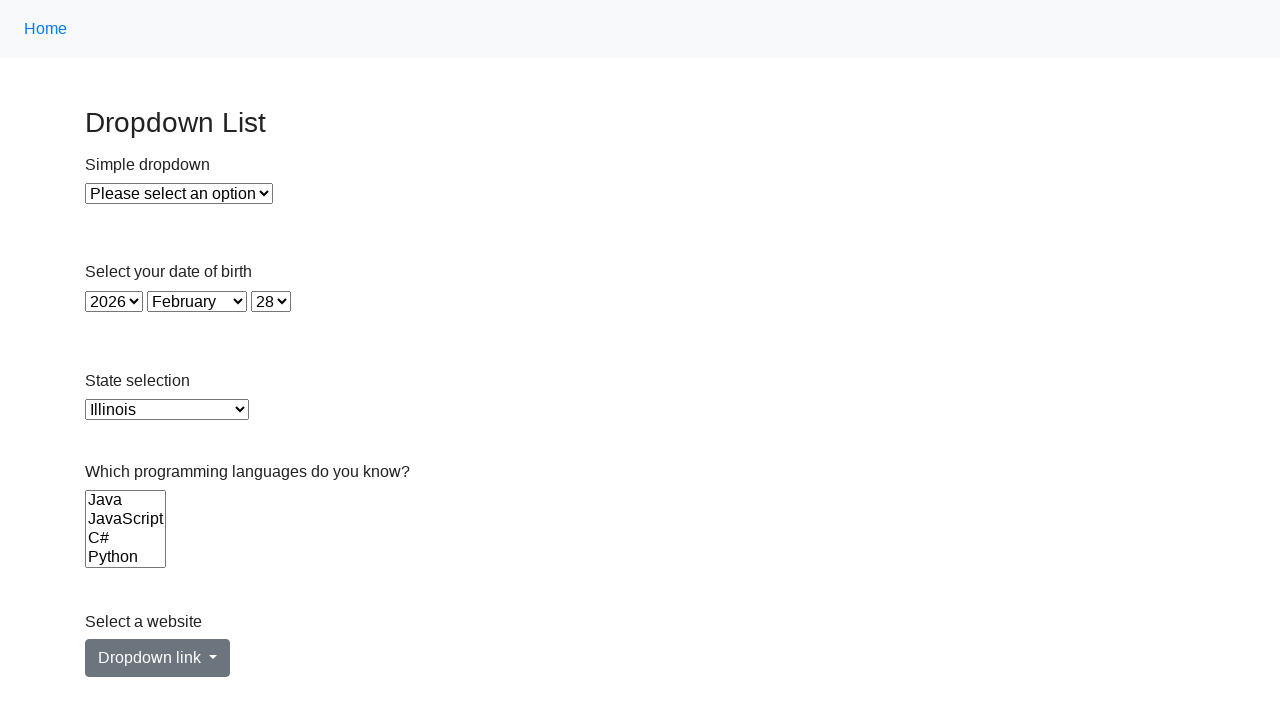

Selected Virginia from state dropdown by value 'VA' on select#state
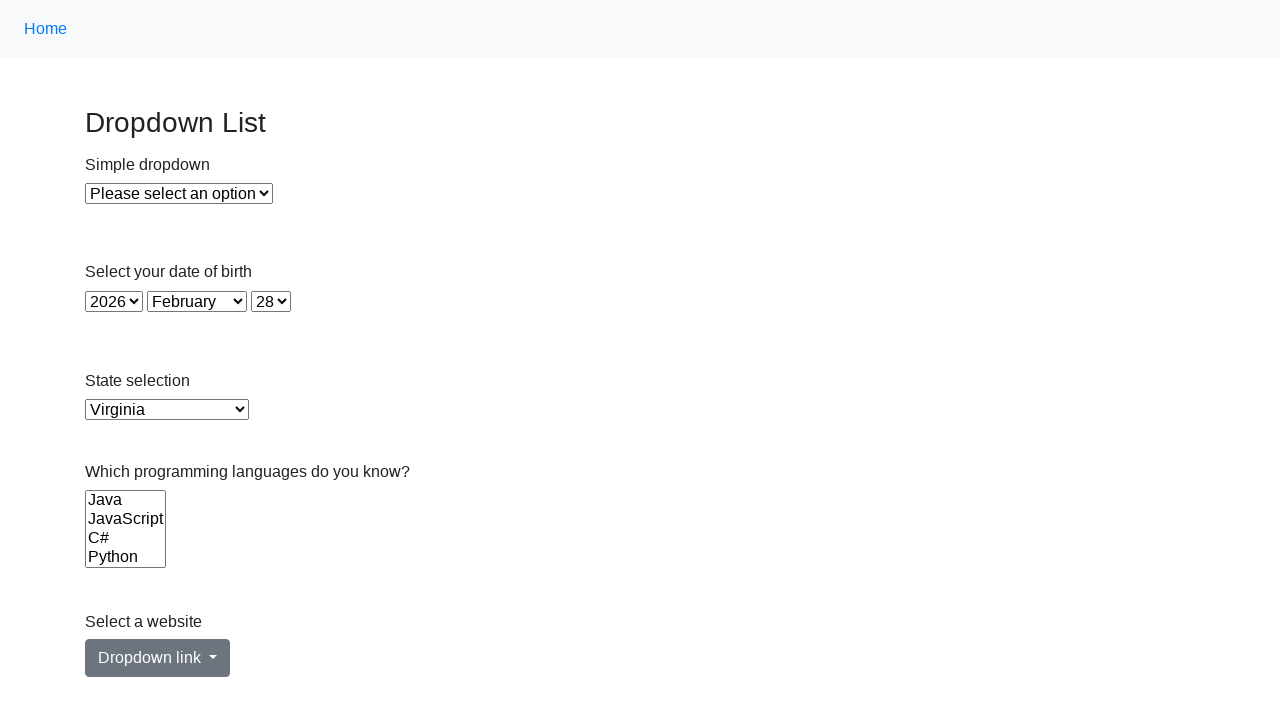

Selected California from state dropdown by index 5 on select#state
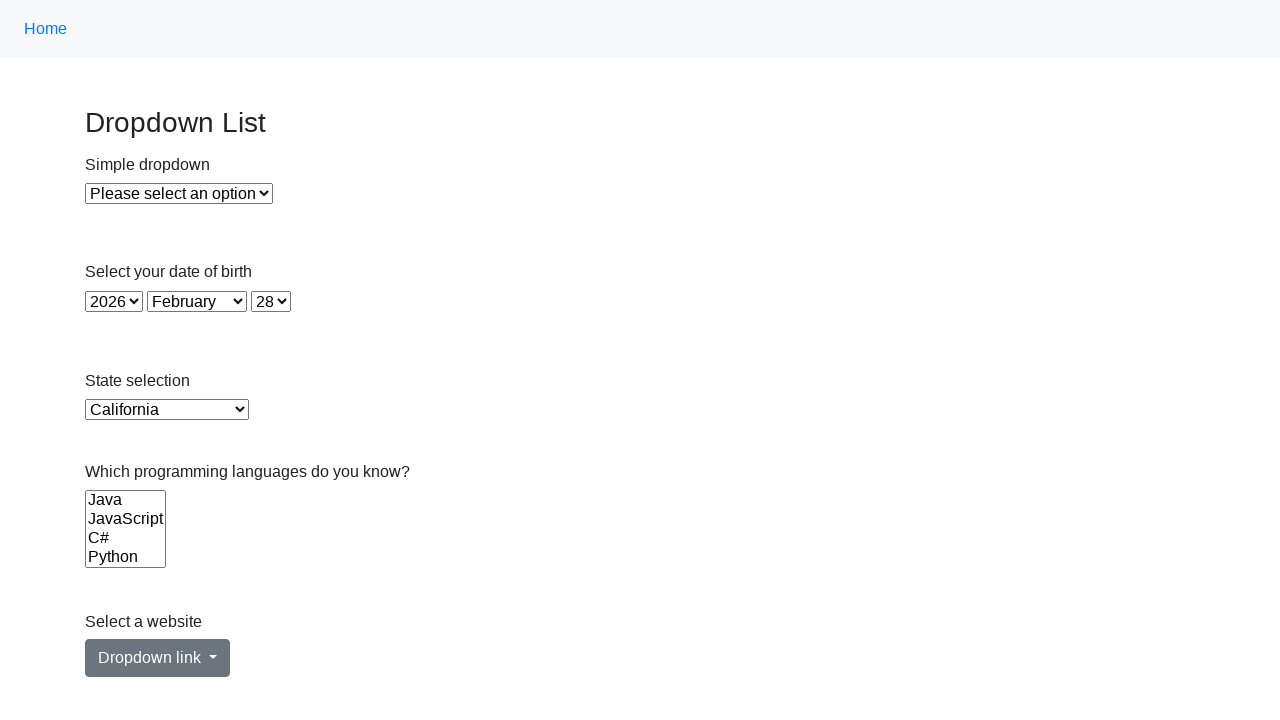

Located checked option in state dropdown
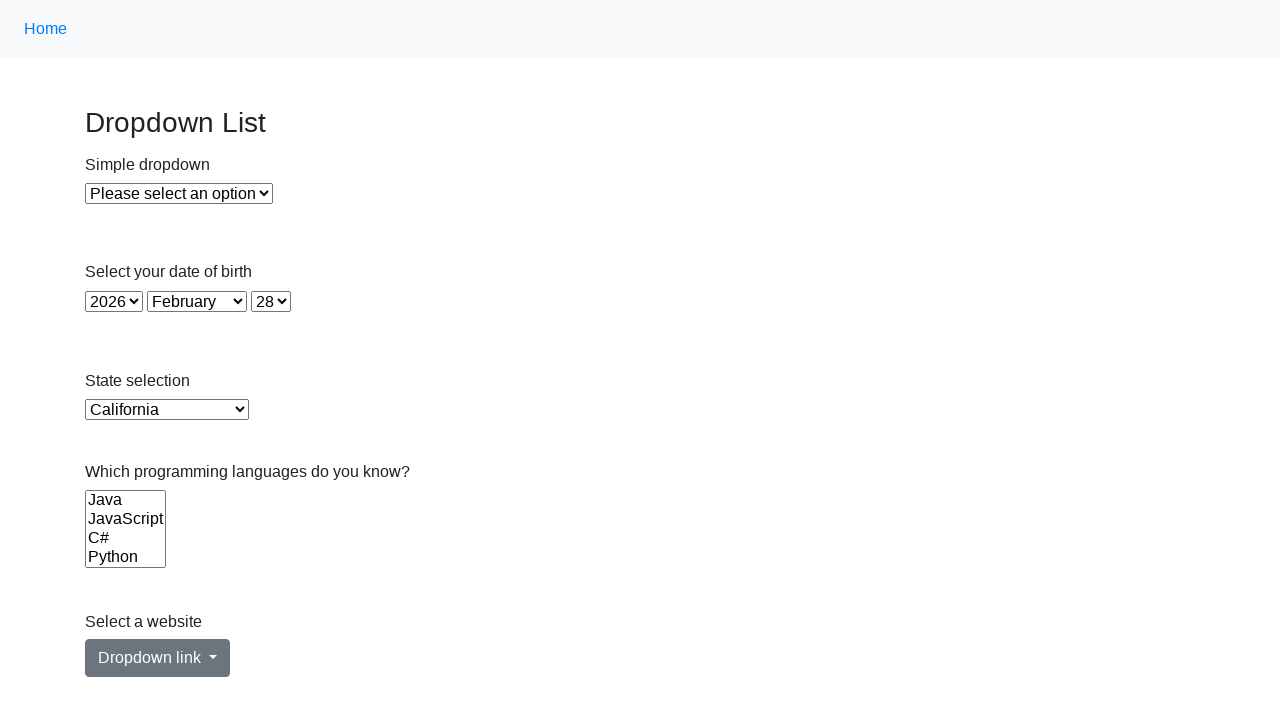

Verified that California is the final selected state
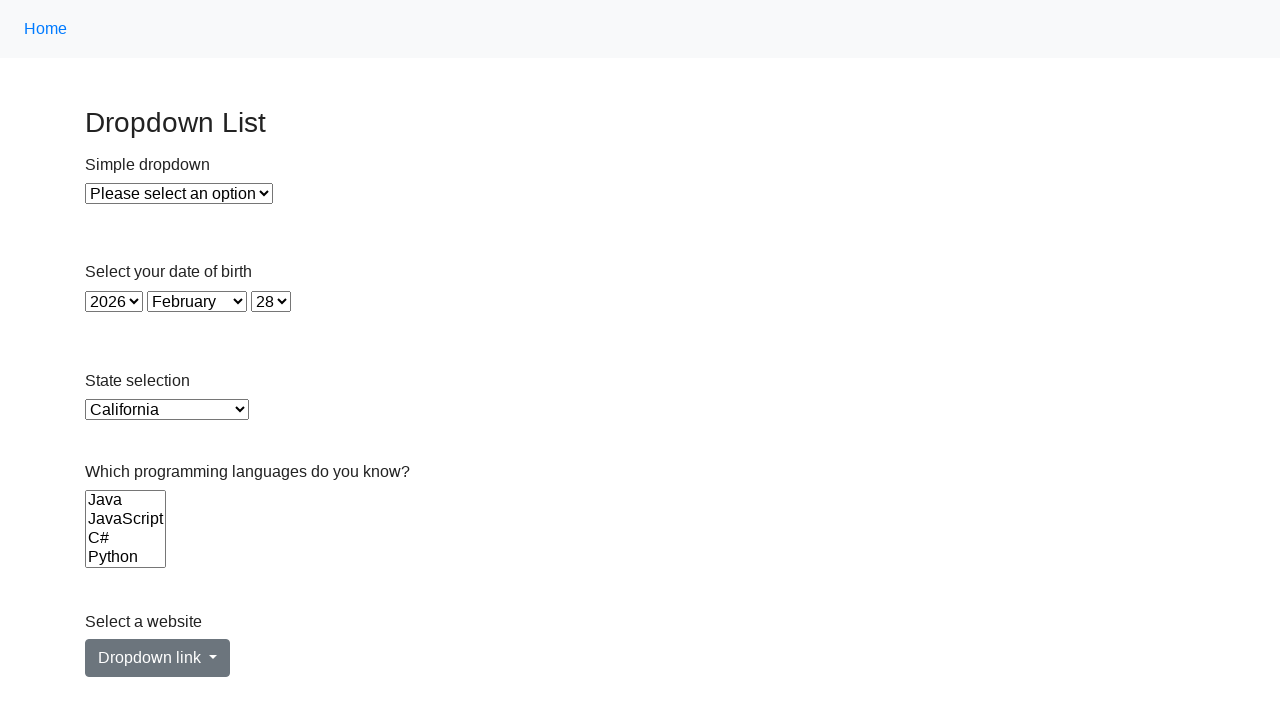

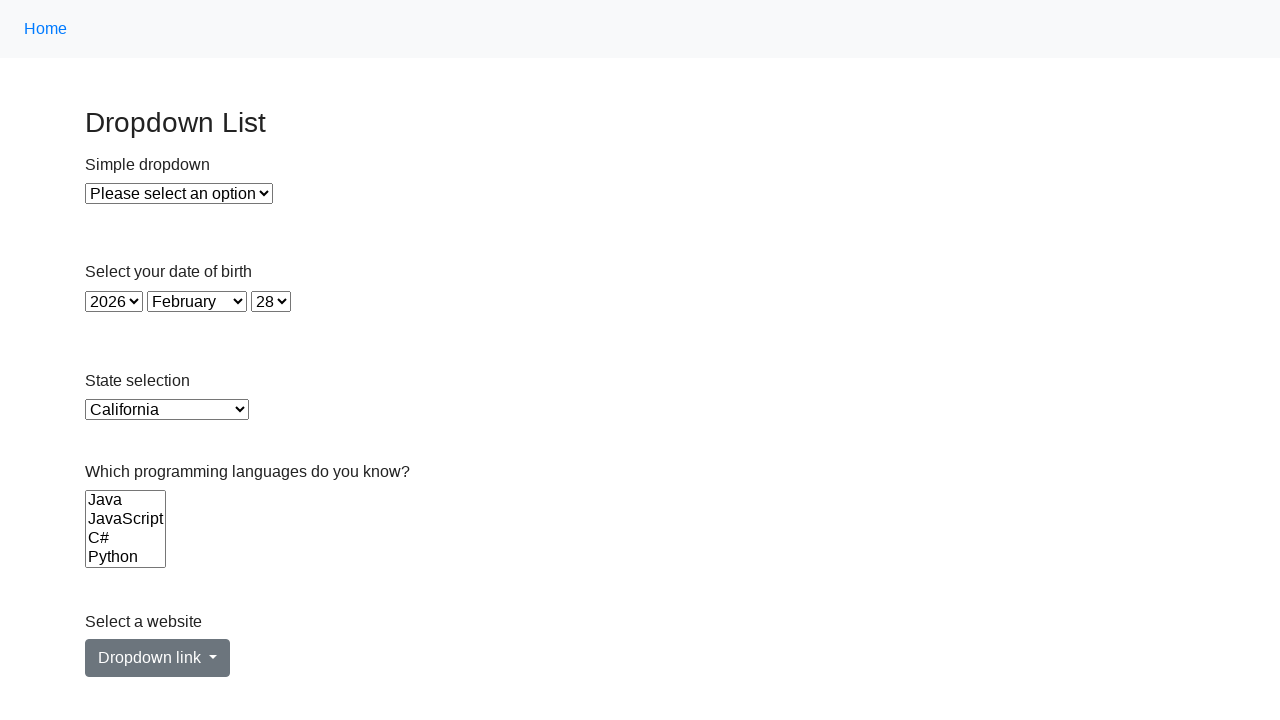